Tests hover functionality by hovering over avatar images to reveal hidden user details

Starting URL: https://the-internet.herokuapp.com/hovers

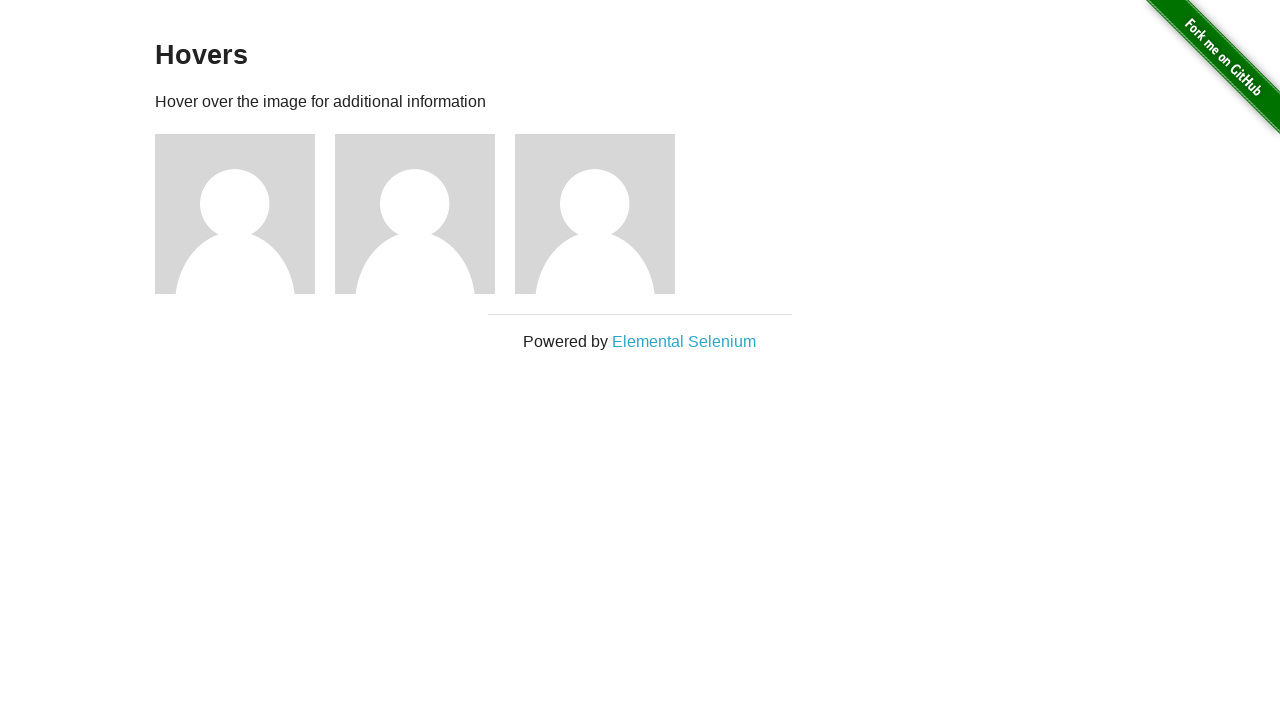

Hovered over first avatar image to reveal user details at (235, 214) on div.figure img >> nth=0
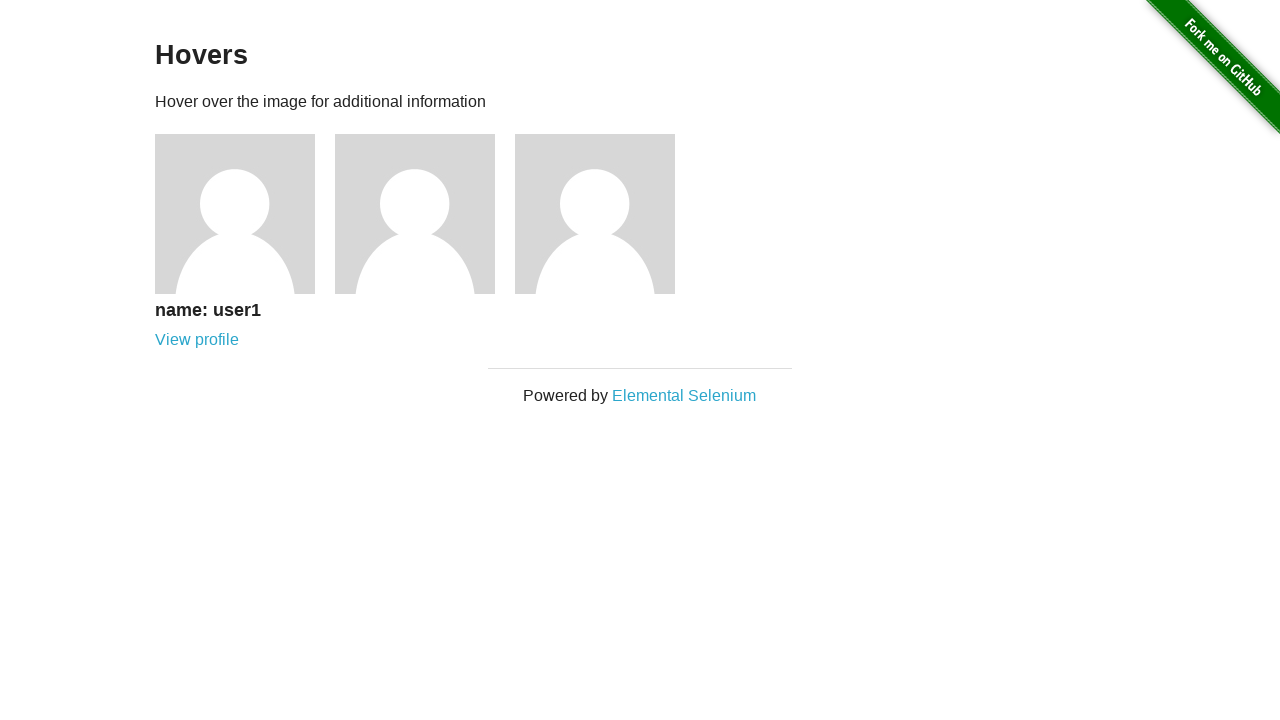

Hovered over second avatar image to reveal user details at (415, 214) on div.figure >> nth=1 >> img
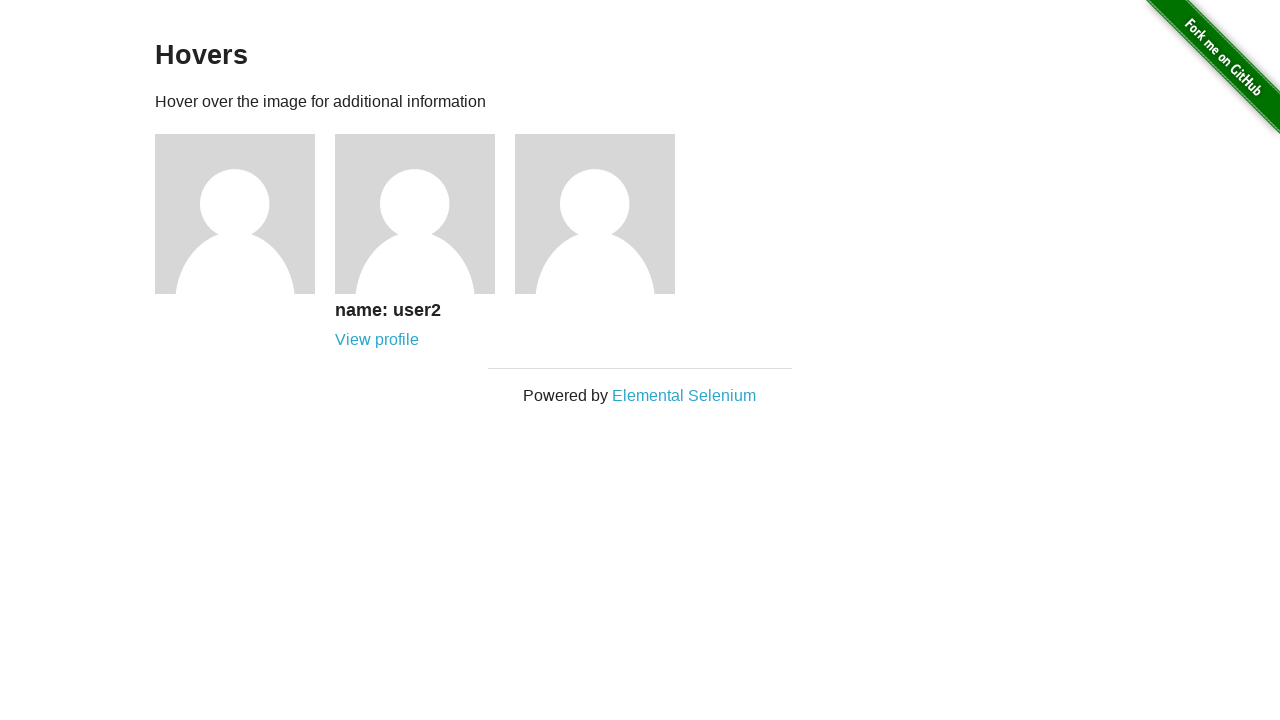

Hovered over third avatar image to reveal user details at (595, 214) on div.figure >> nth=2 >> img
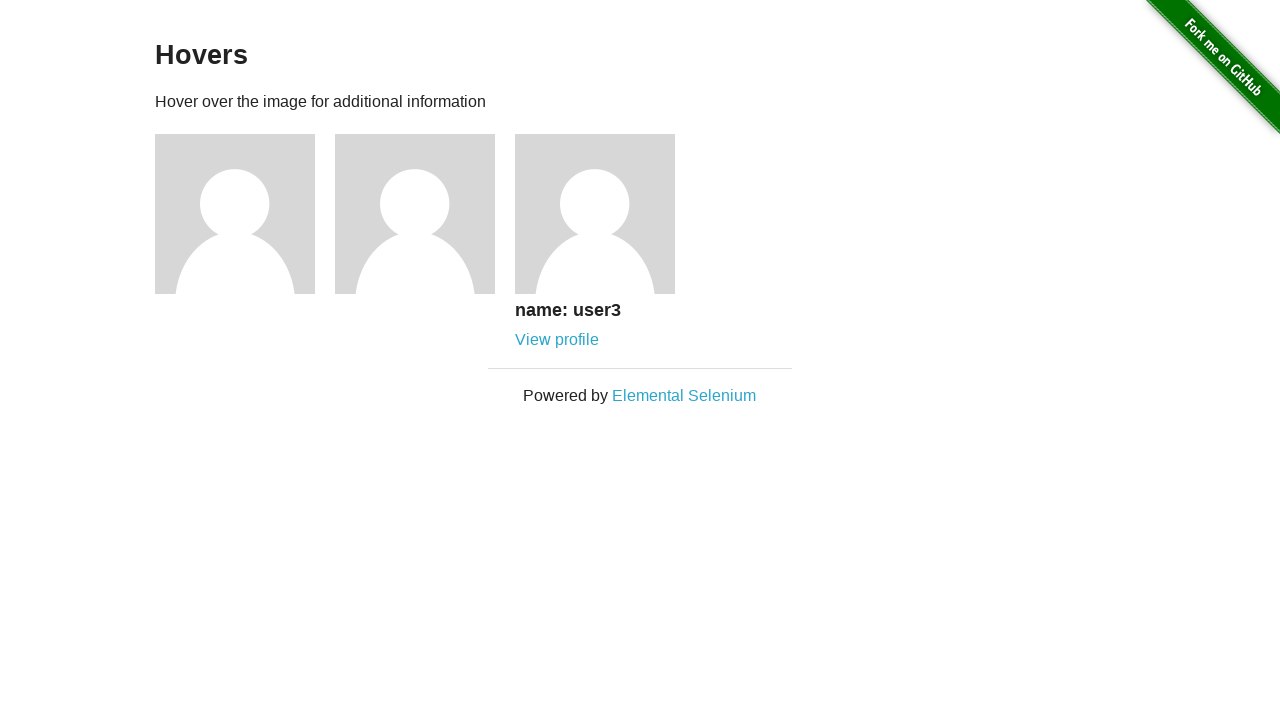

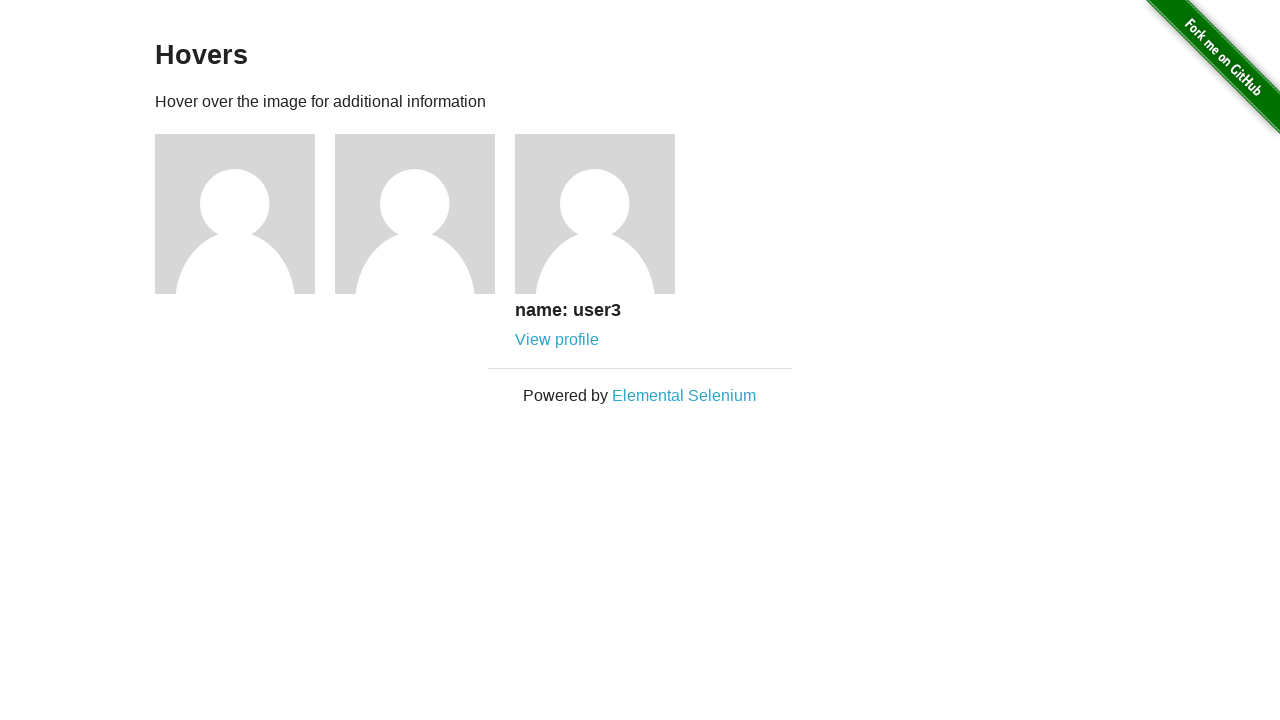